Tests right-click context menu functionality by performing a context click on a sidebar element

Starting URL: http://jqueryui.com/

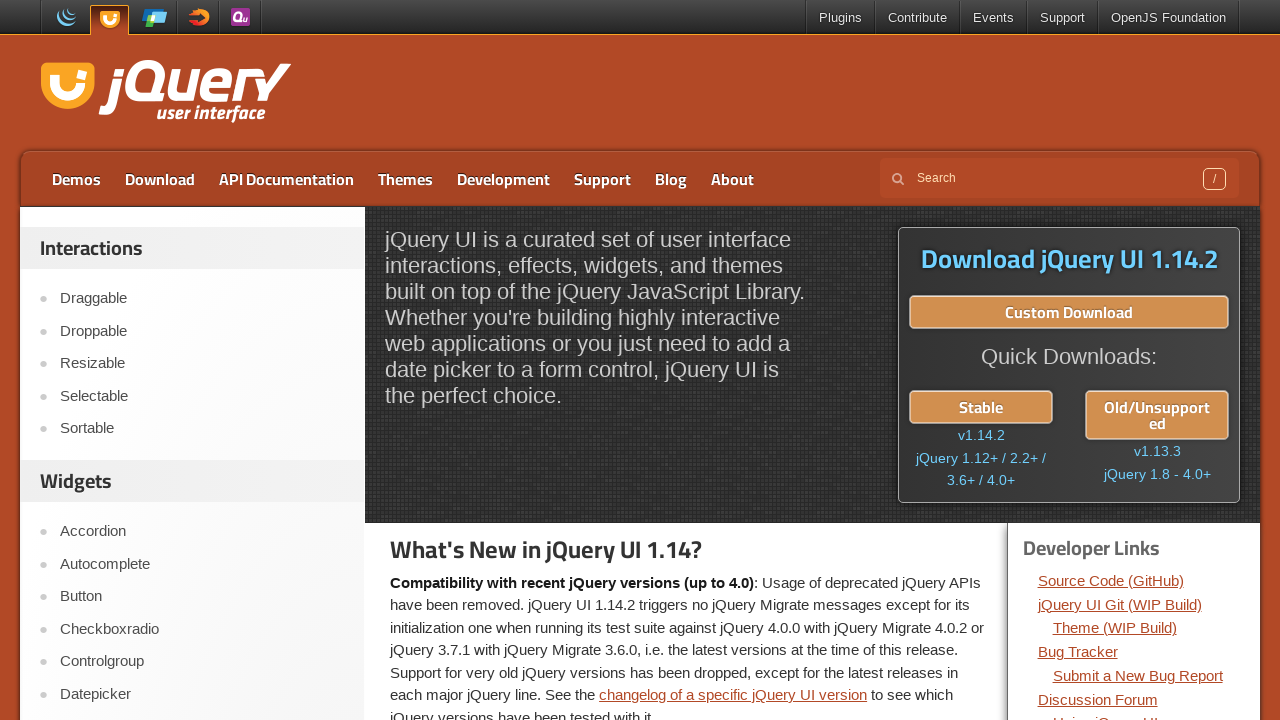

Right-clicked on sidebar element to trigger context menu at (202, 396) on //*[@id='sidebar']/aside[1]/ul/li[4]/a
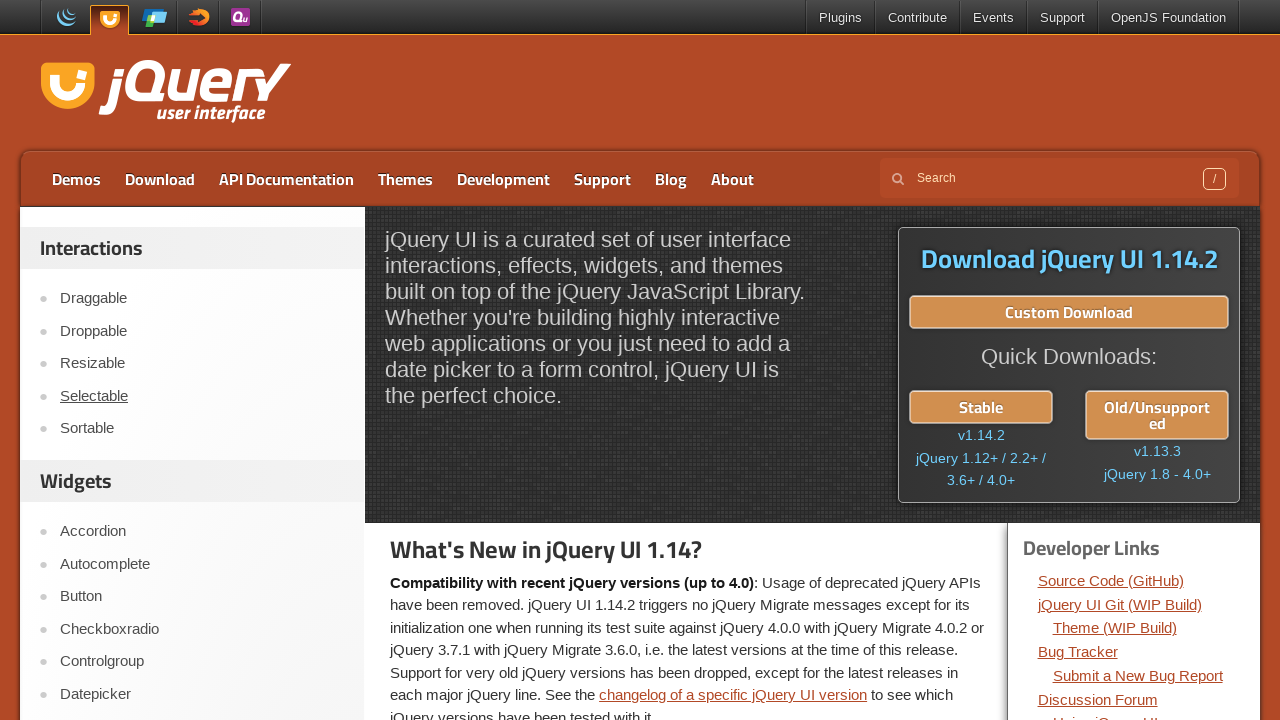

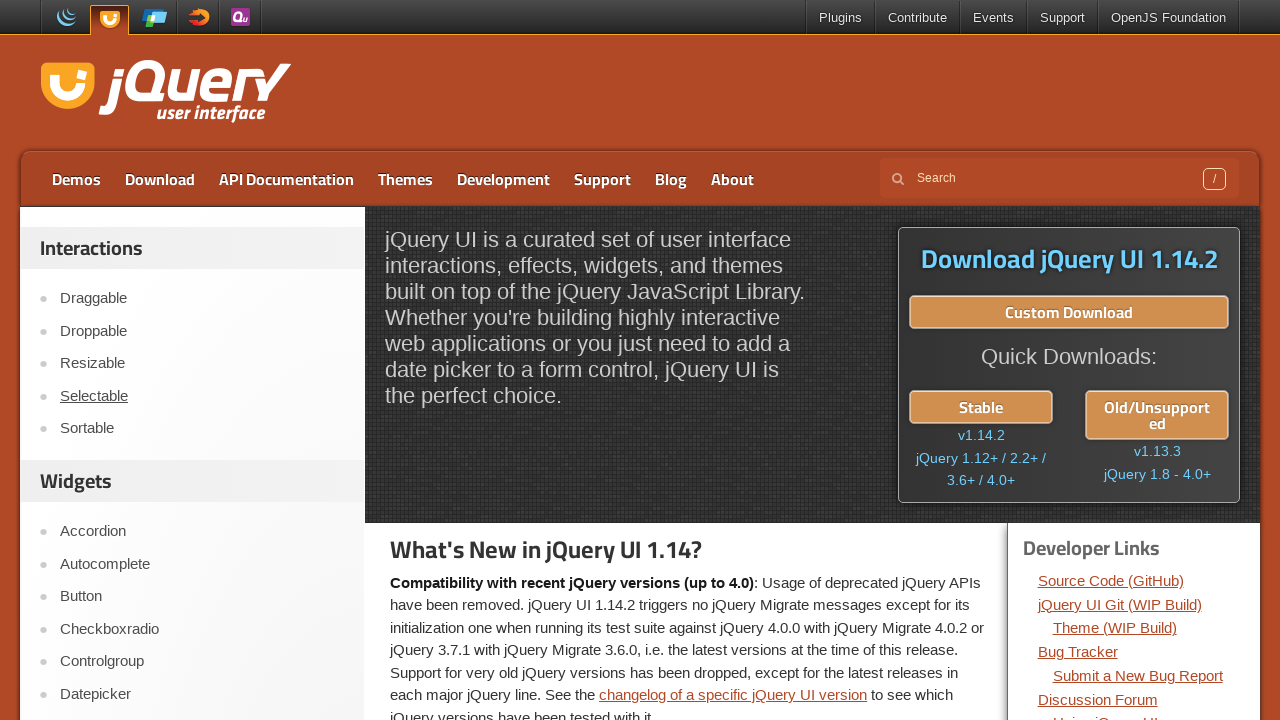